Selects option 1 from a dropdown using index selection method

Starting URL: https://the-internet.herokuapp.com/dropdown

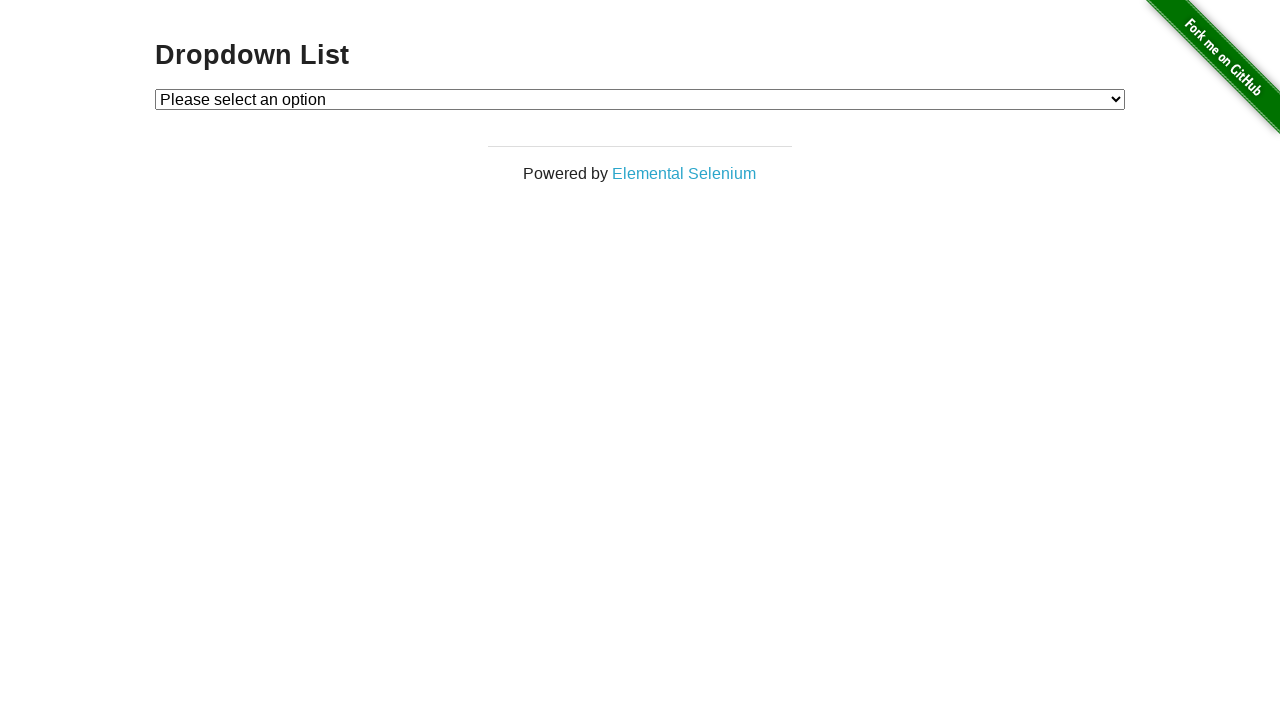

Navigated to dropdown page at https://the-internet.herokuapp.com/dropdown
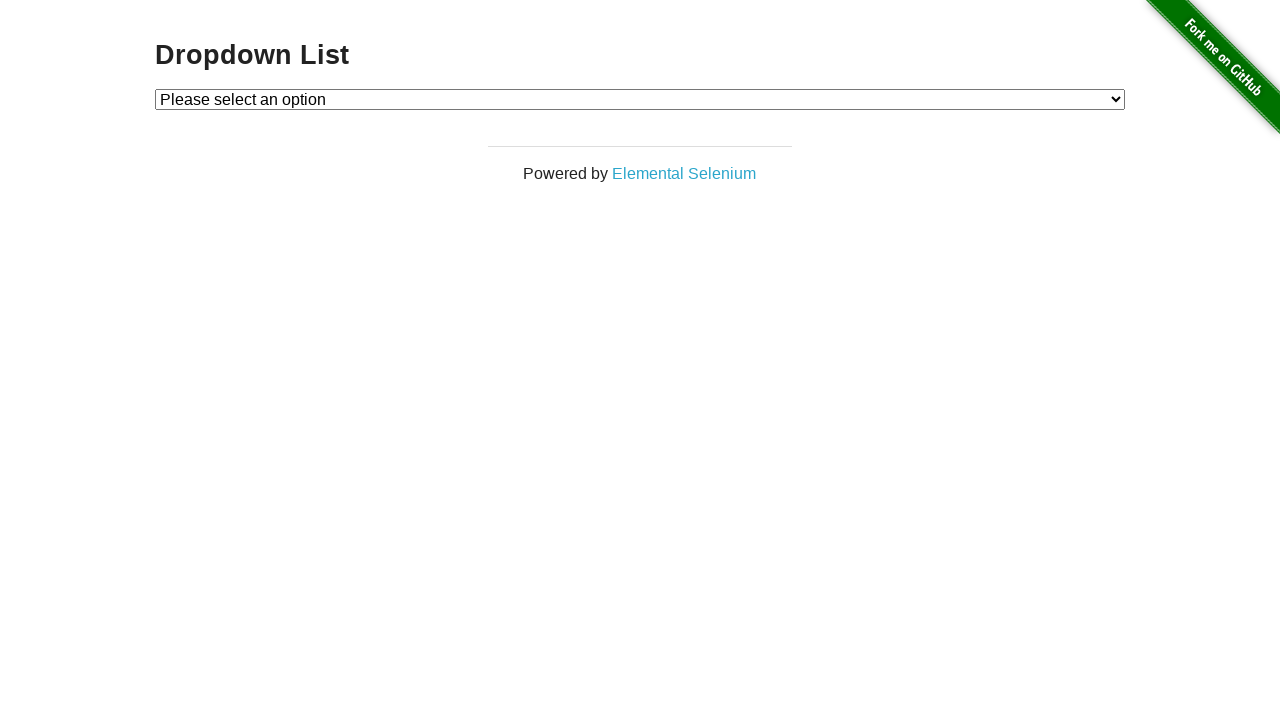

Selected option 1 from dropdown using index selection method on #dropdown
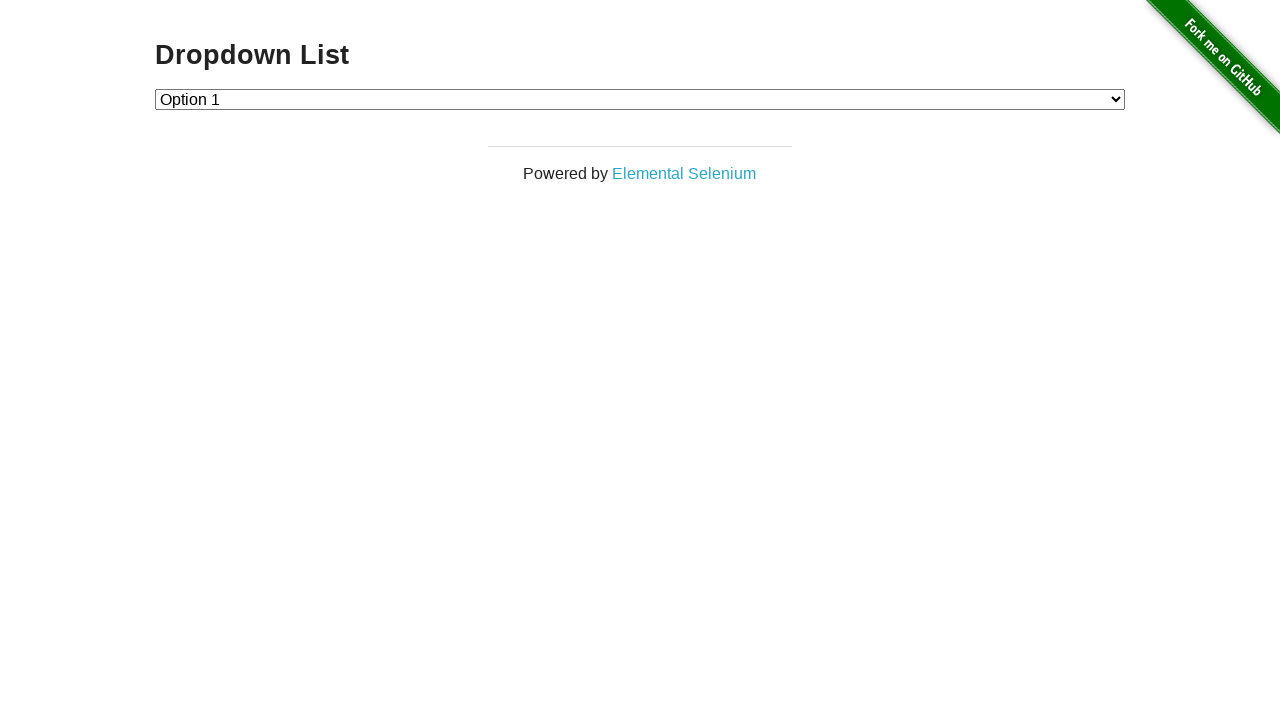

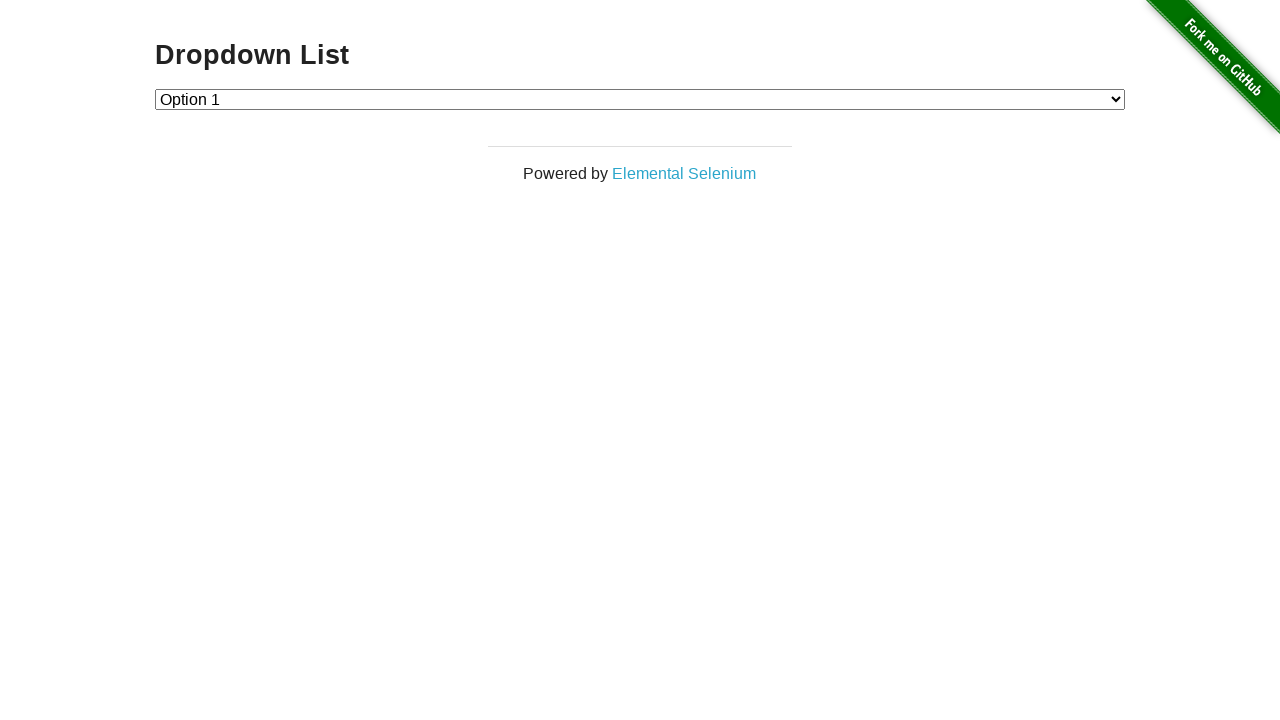